Tests dynamic loading functionality by clicking a start button, waiting for a loading indicator to appear and then disappear, verifying the page handles dynamic content loading correctly.

Starting URL: https://the-internet.herokuapp.com/dynamic_loading/1

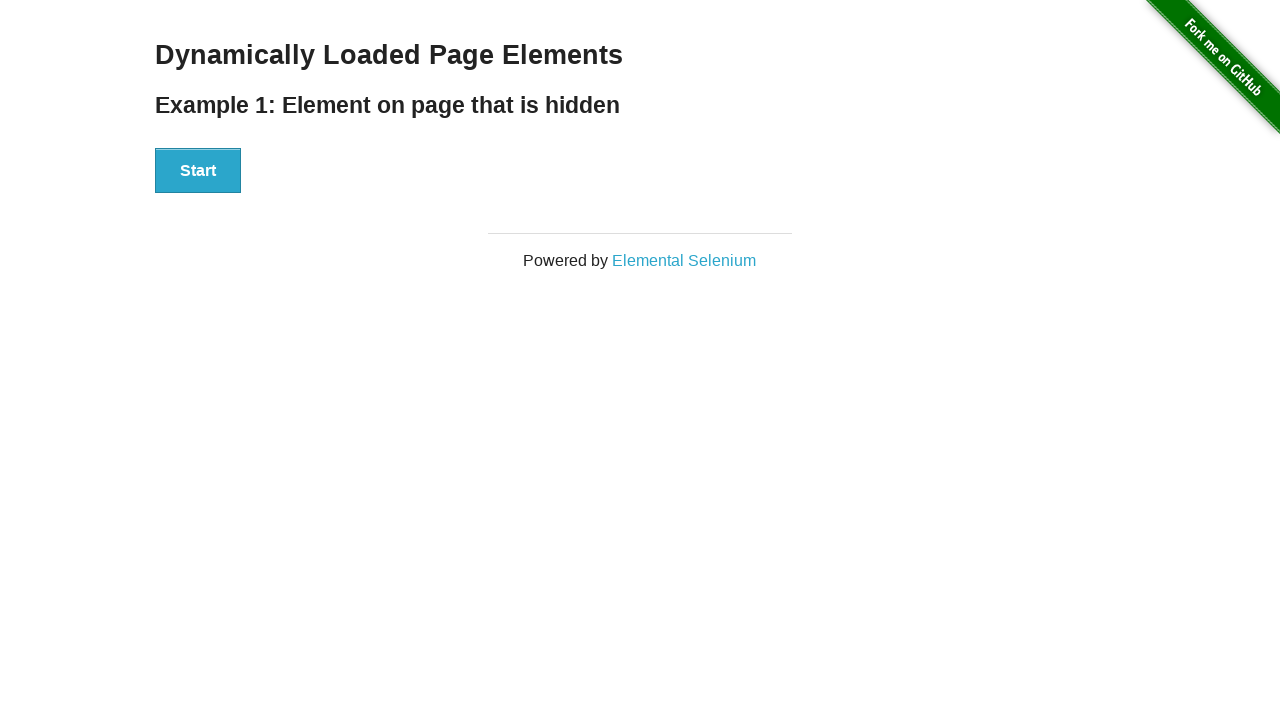

Clicked start button to trigger dynamic loading at (198, 171) on button
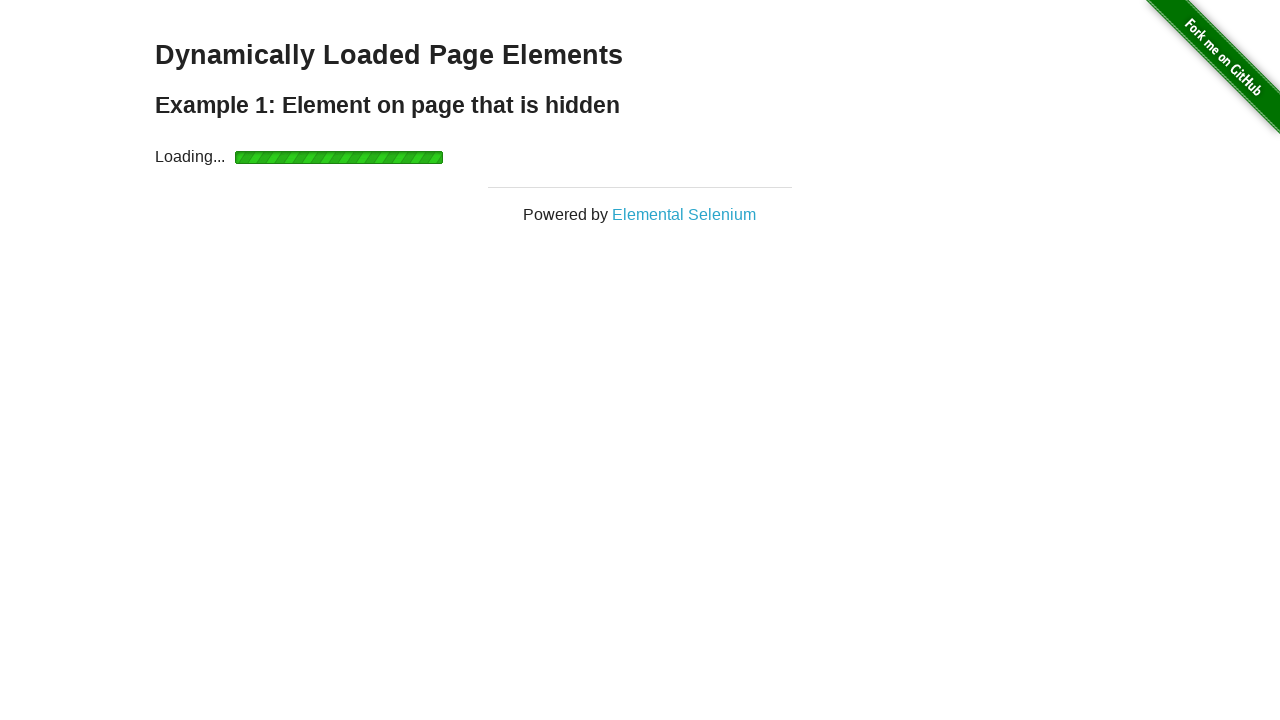

Loading indicator appeared
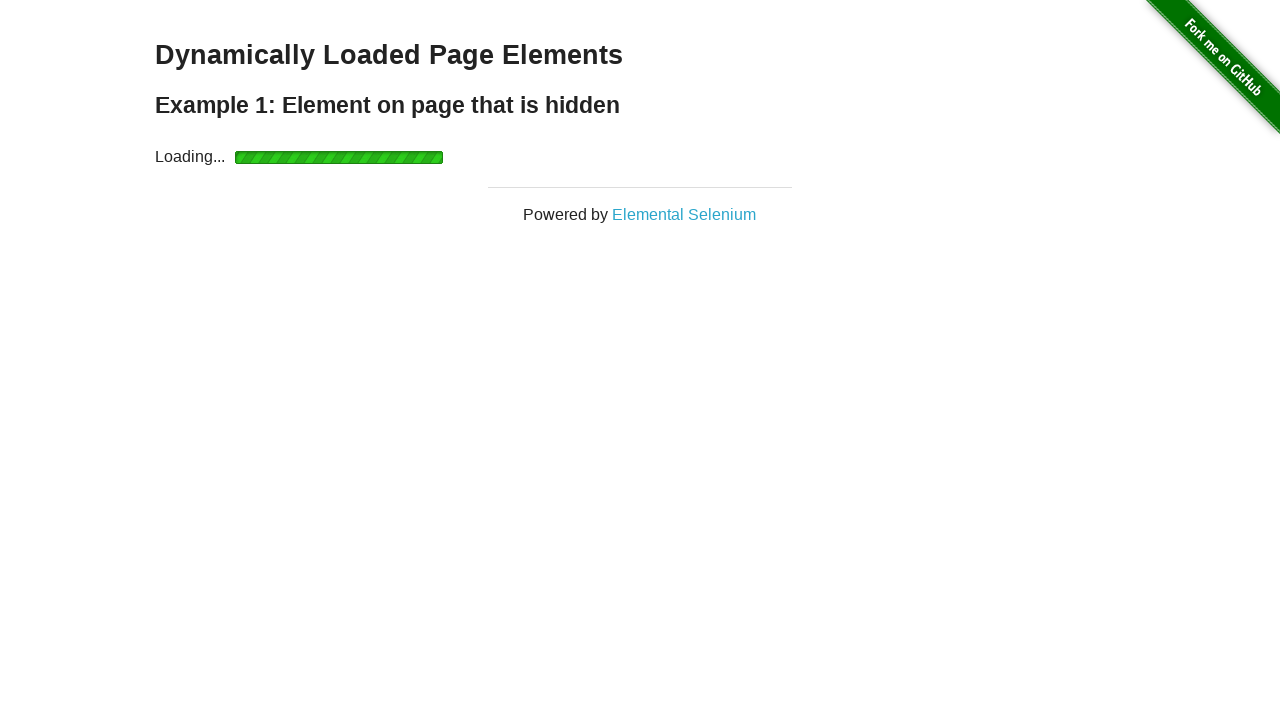

Loading indicator disappeared, content finished loading
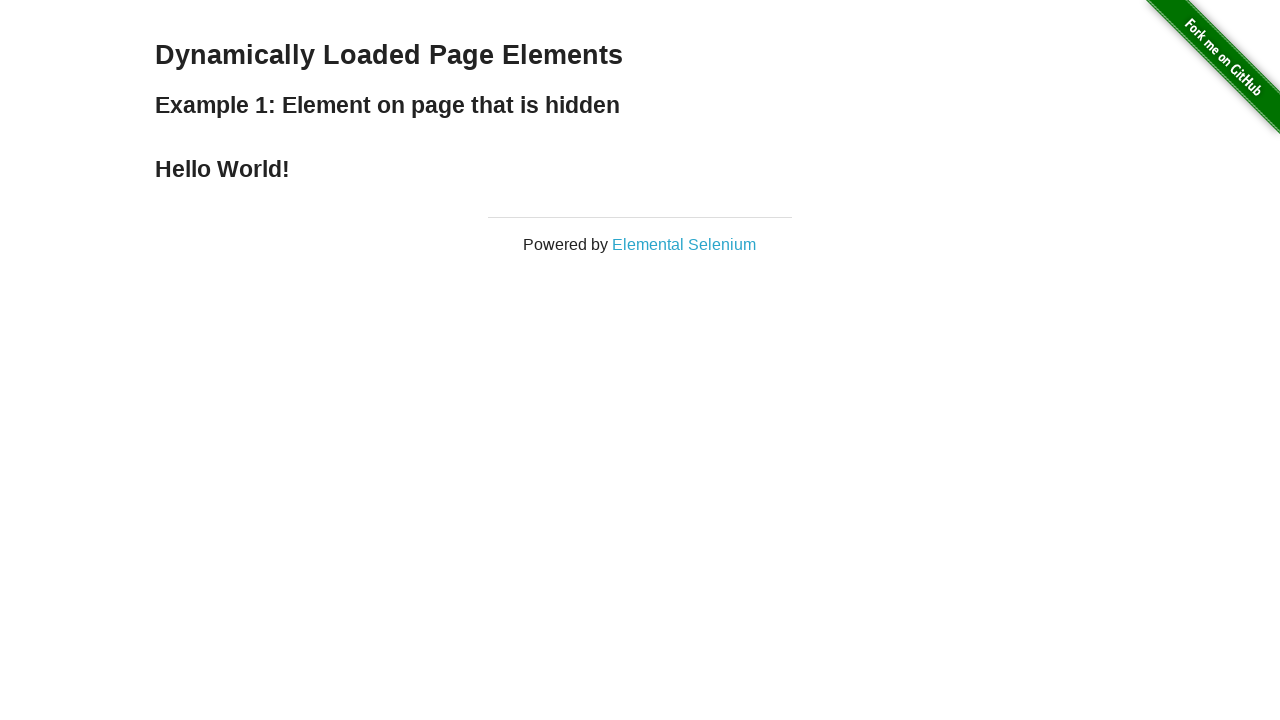

Dynamically loaded content is now visible
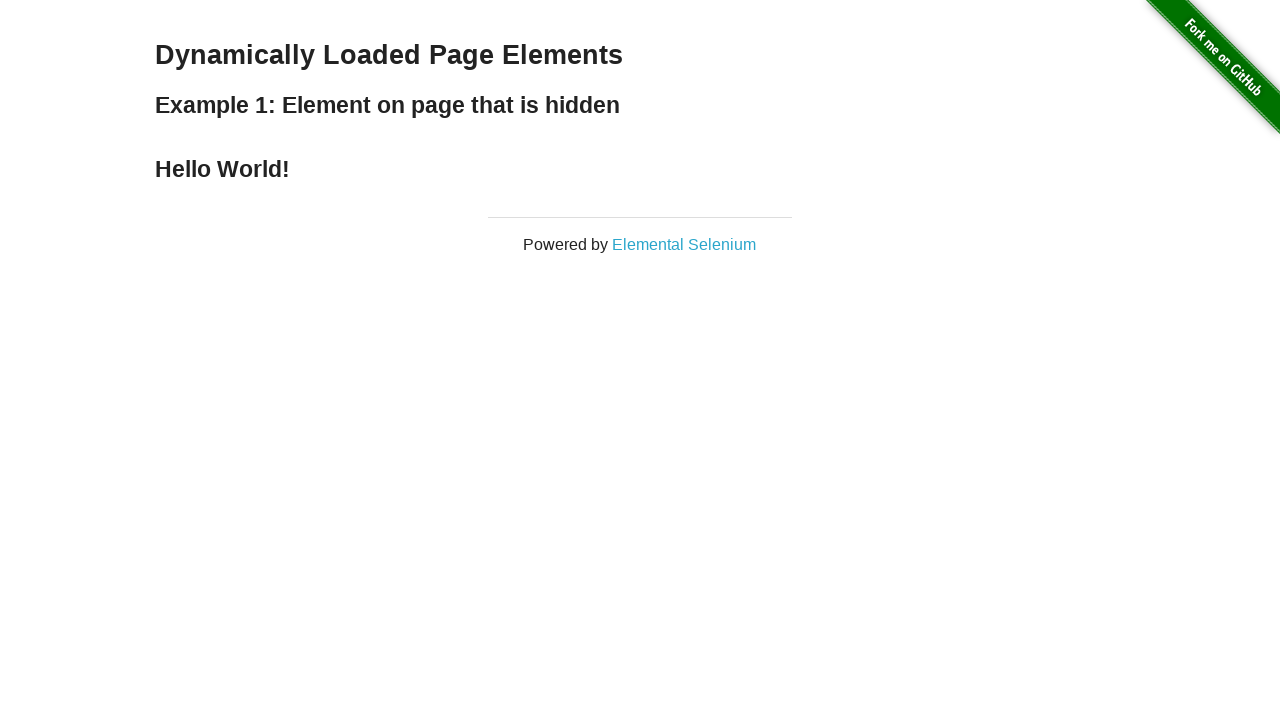

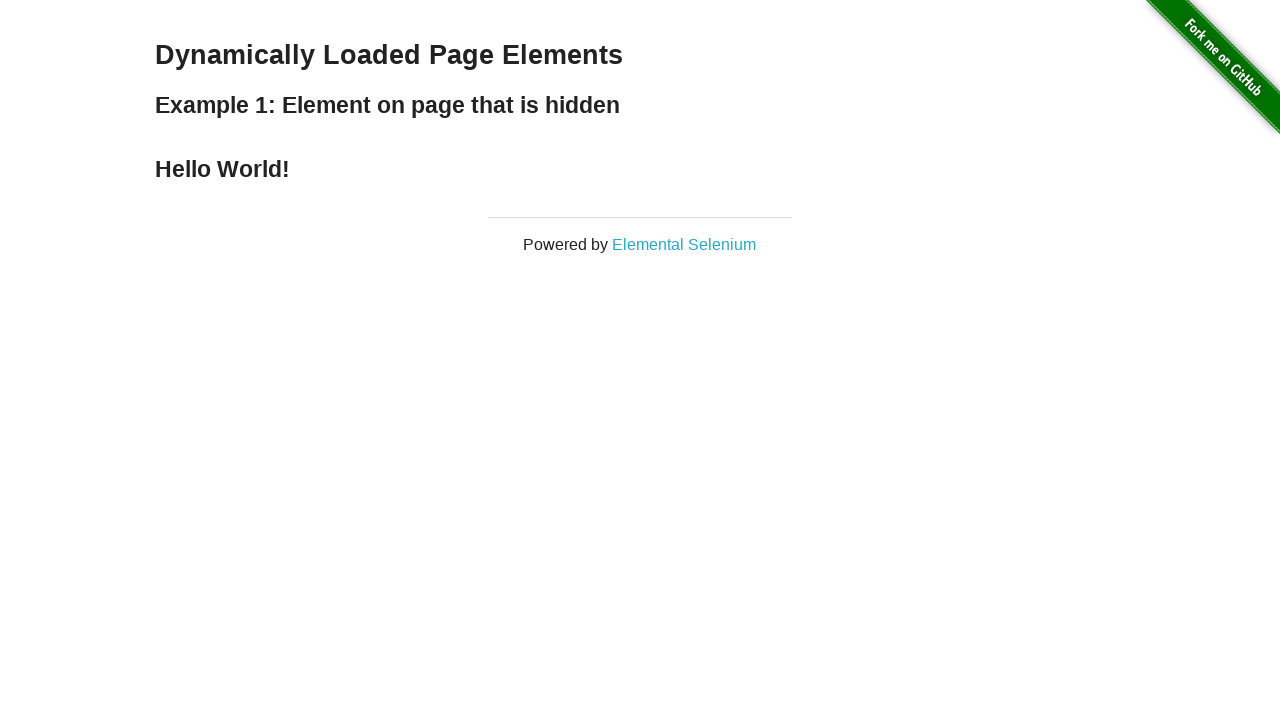